Tests JavaScript alert handling by clicking a button that triggers a JS alert, accepting the alert, and verifying the result message is displayed.

Starting URL: http://practice.cydeo.com/javascript_alerts

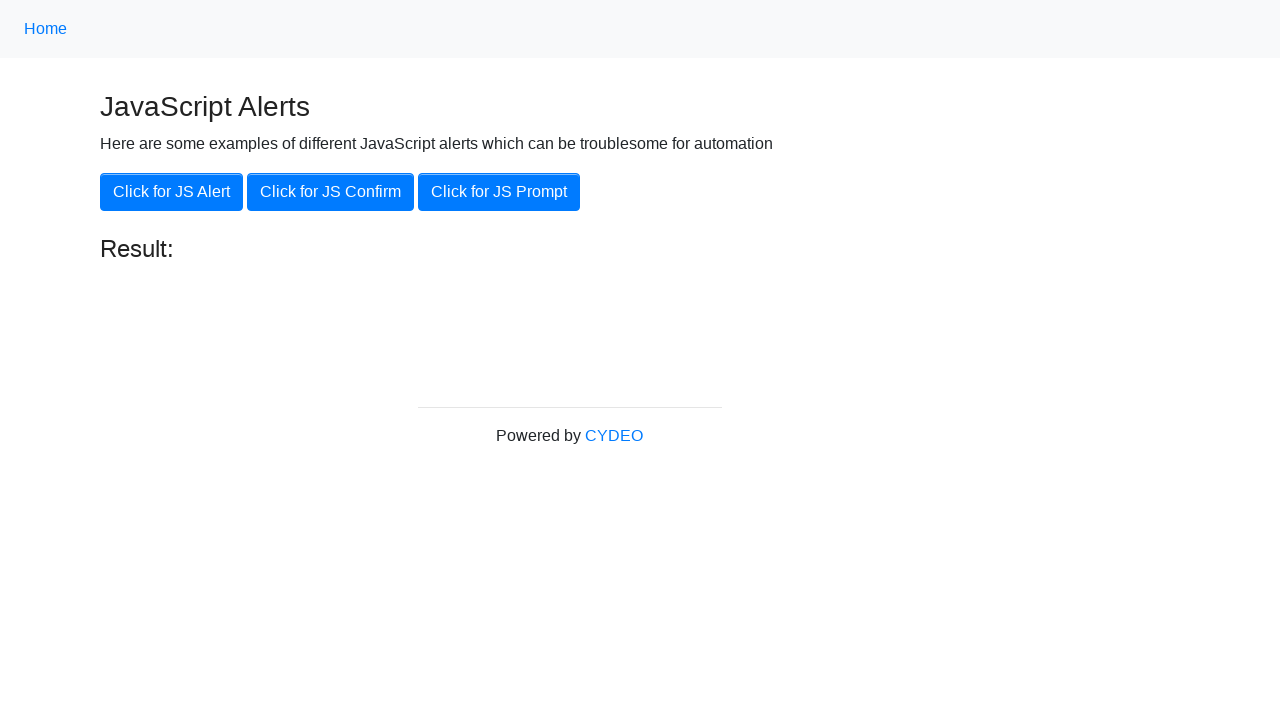

Set up dialog handler to automatically accept alerts
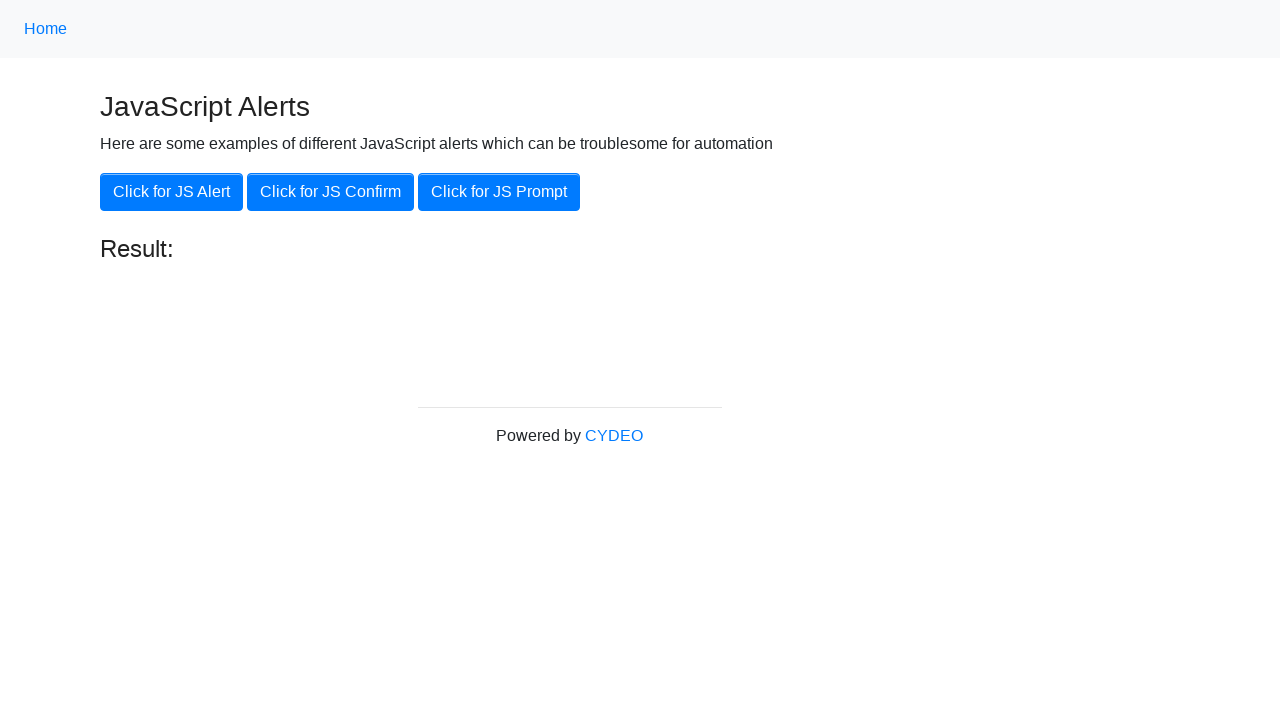

Clicked the 'Click for JS Alert' button to trigger JavaScript alert at (172, 192) on button[onclick='jsAlert()']
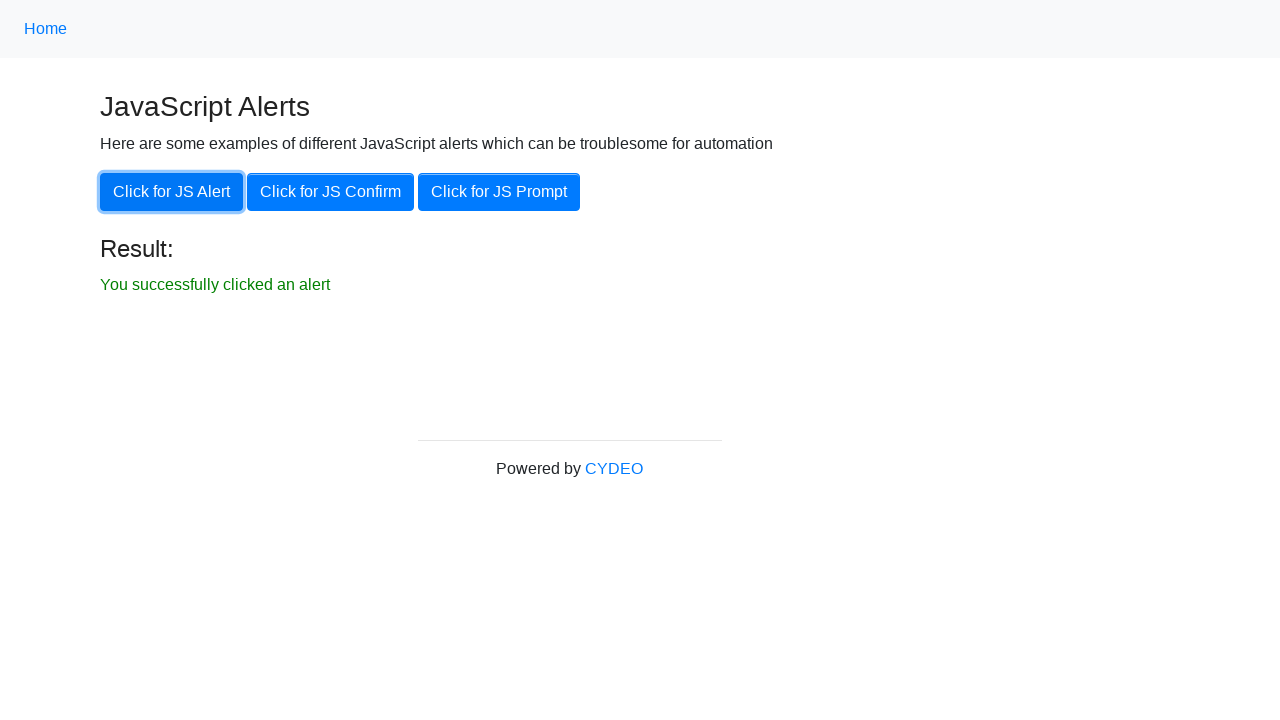

Result text element became visible after alert was accepted
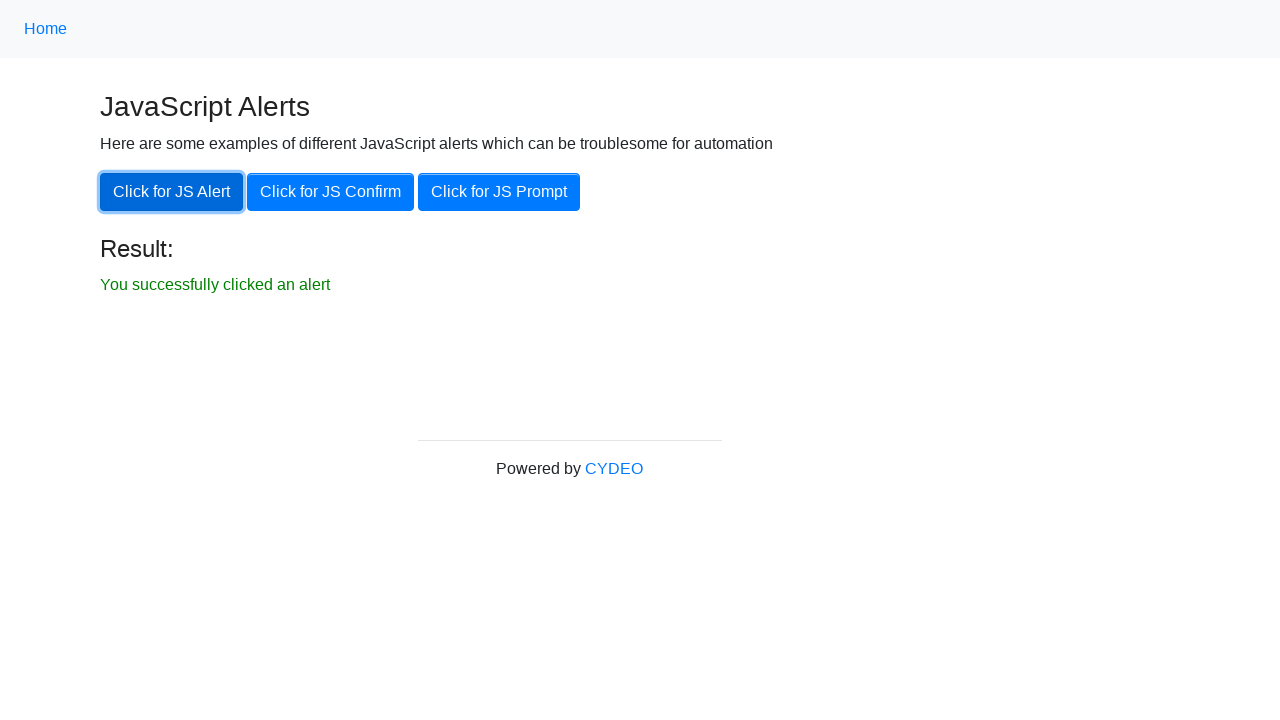

Verified that result text element is visible
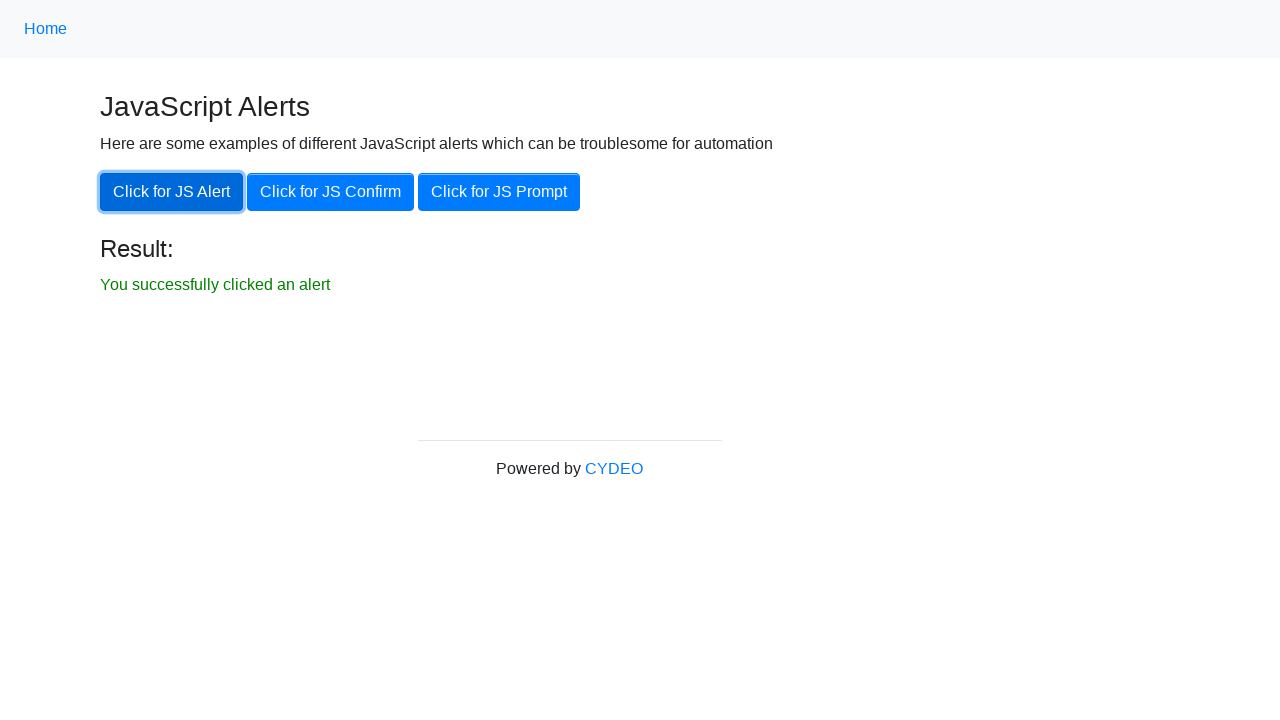

Verified that result text contains 'You successfully clicked an alert'
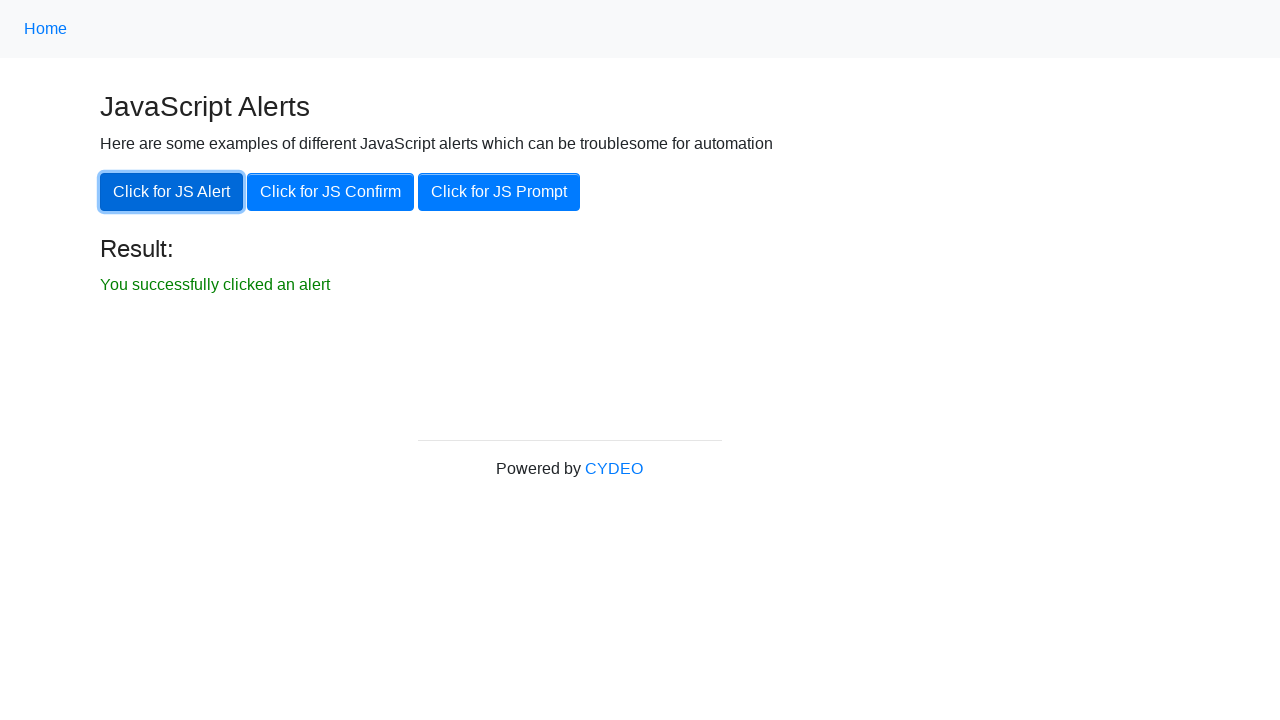

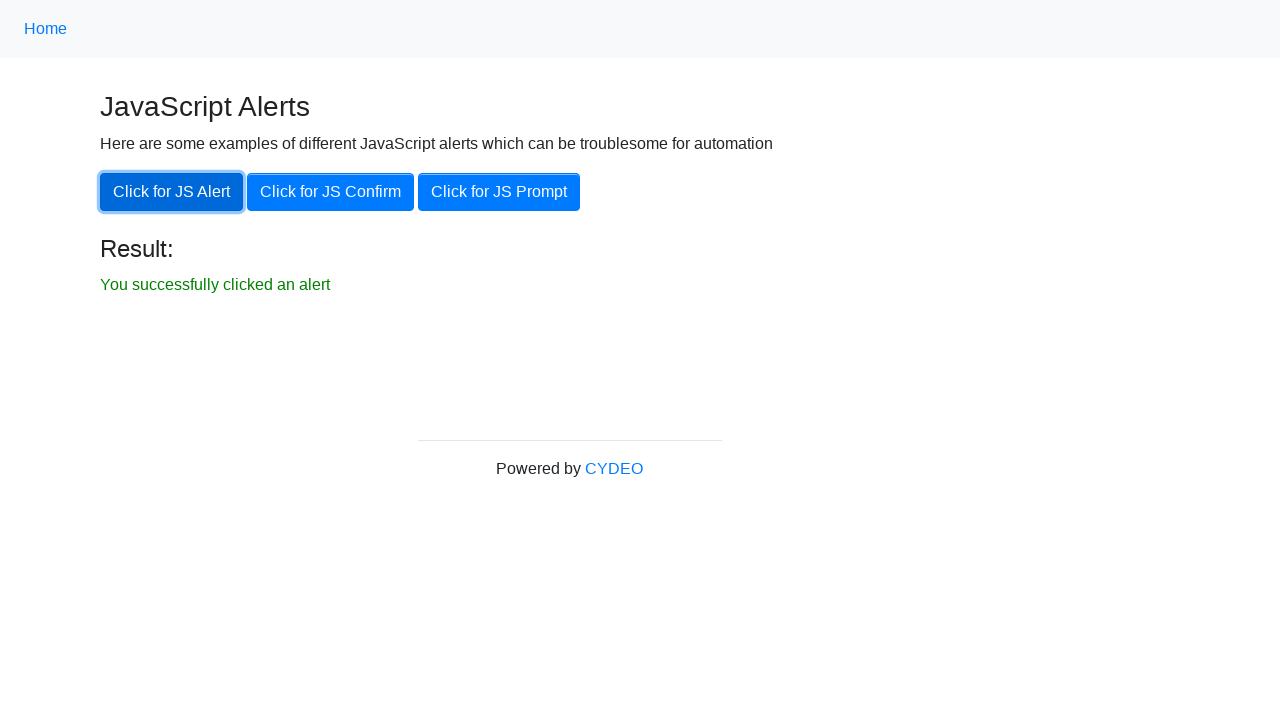